Tests web table functionality by verifying table headers, row counts, and table data, then clicks on a specific link in the table

Starting URL: https://seleniumpractise.blogspot.com/2021/08

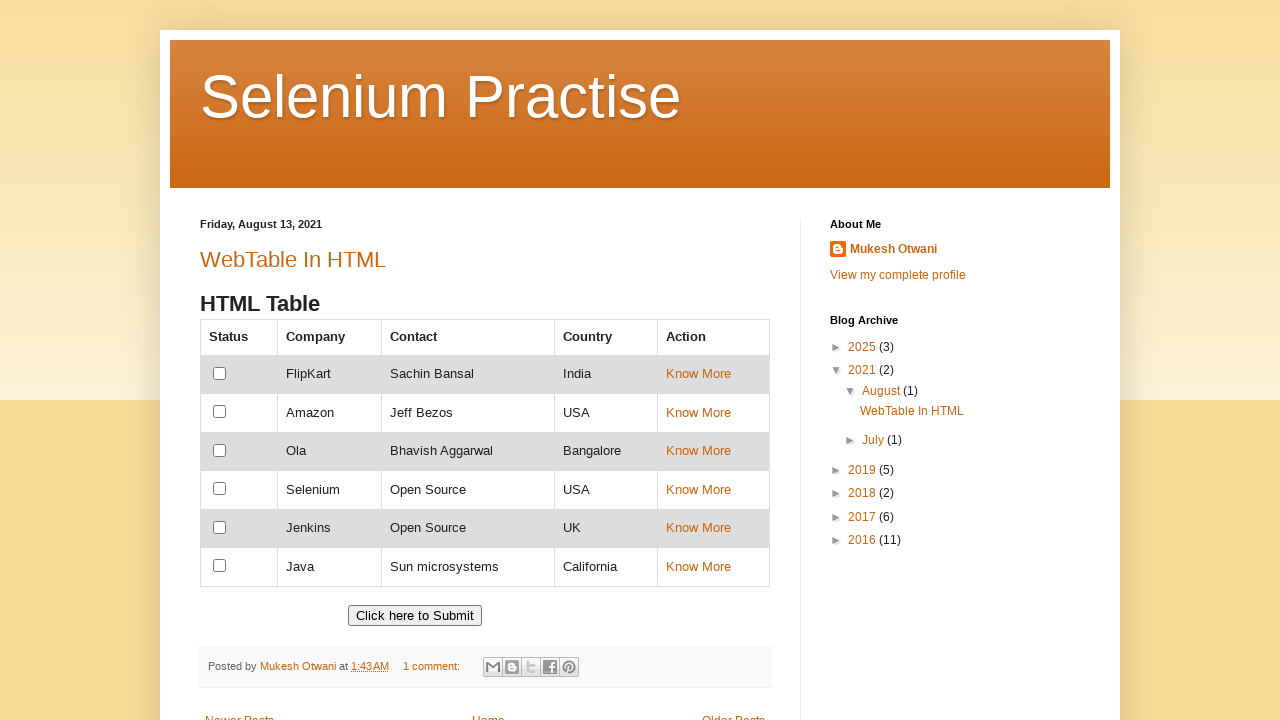

Navigated to the test URL
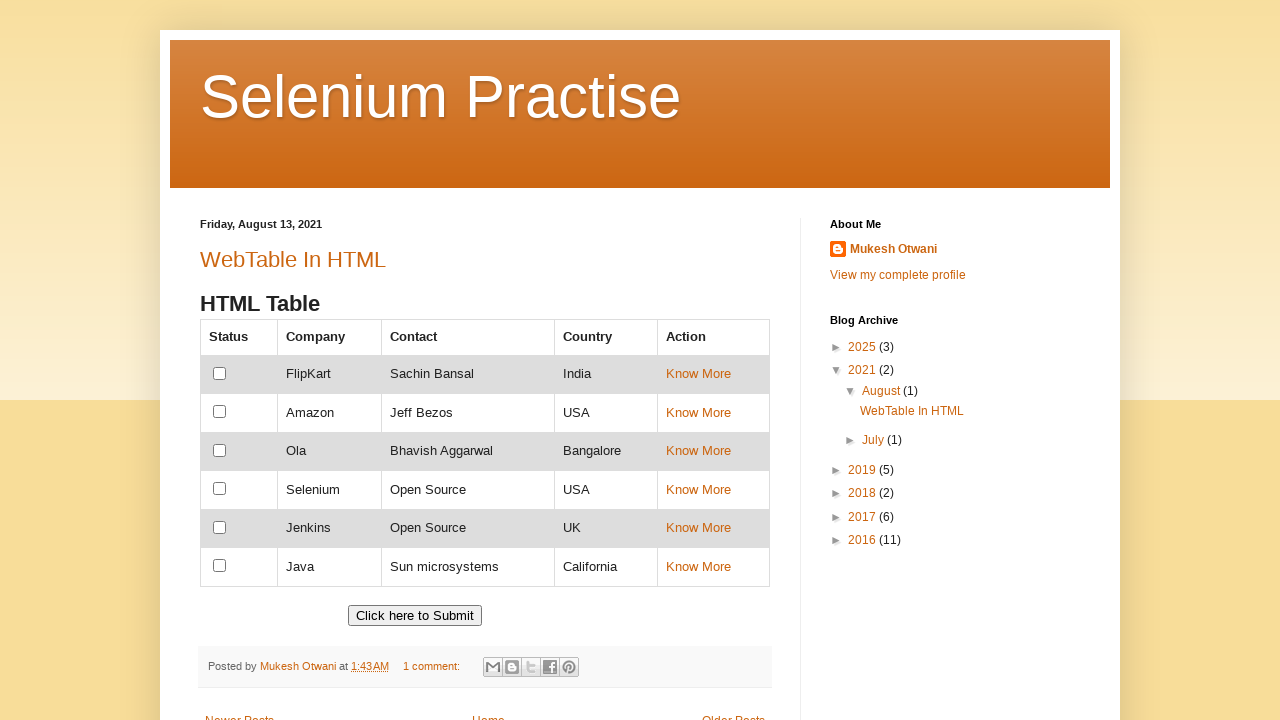

Table with customer data loaded
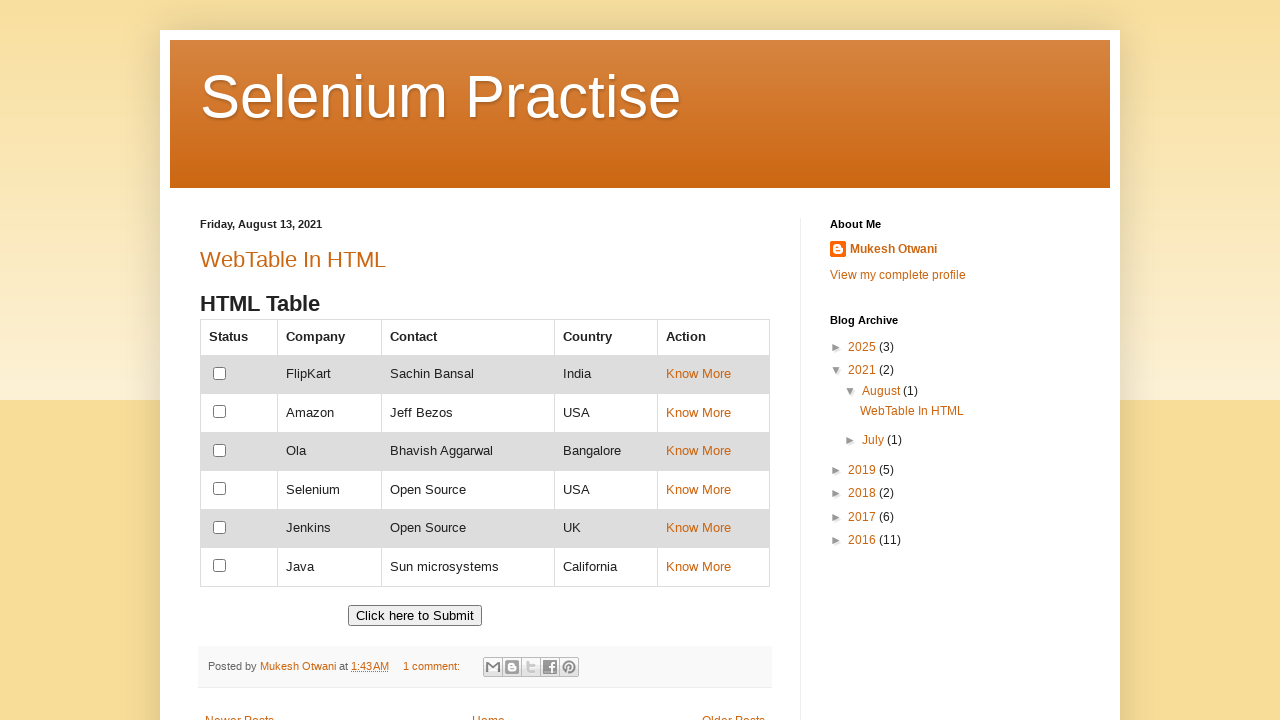

Retrieved all table headers, count: 5
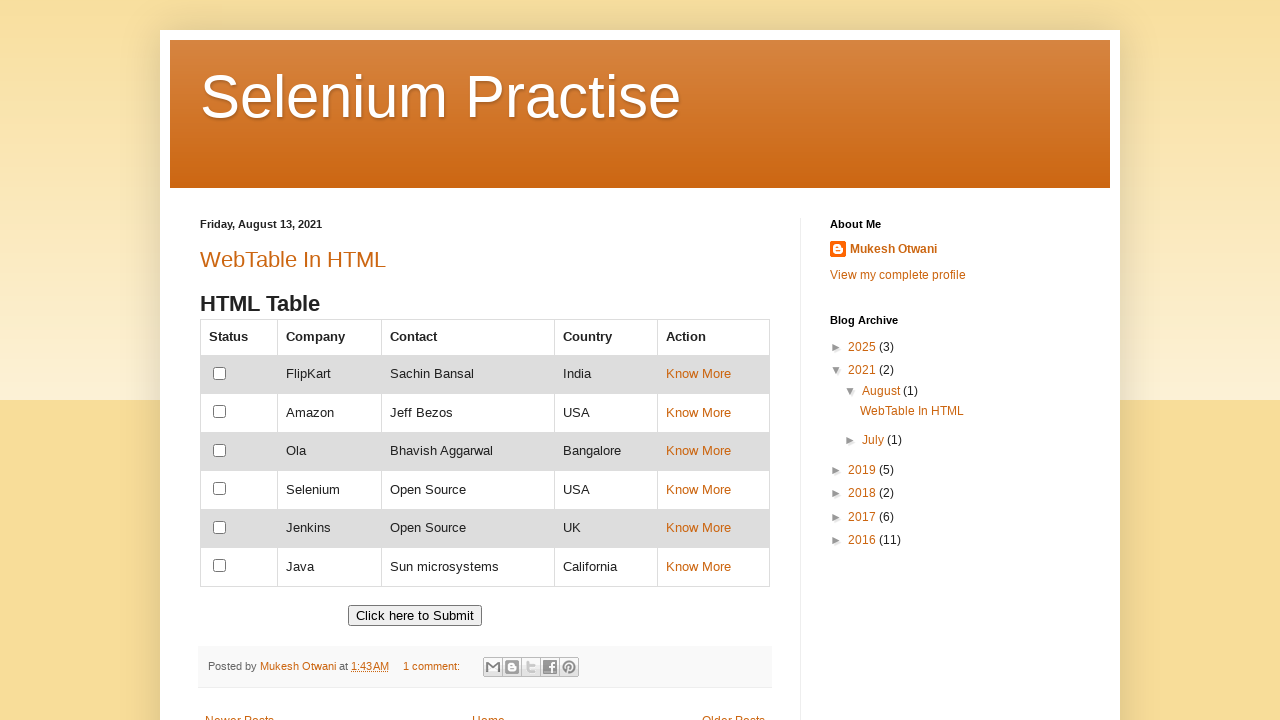

Verified table has exactly 5 headers
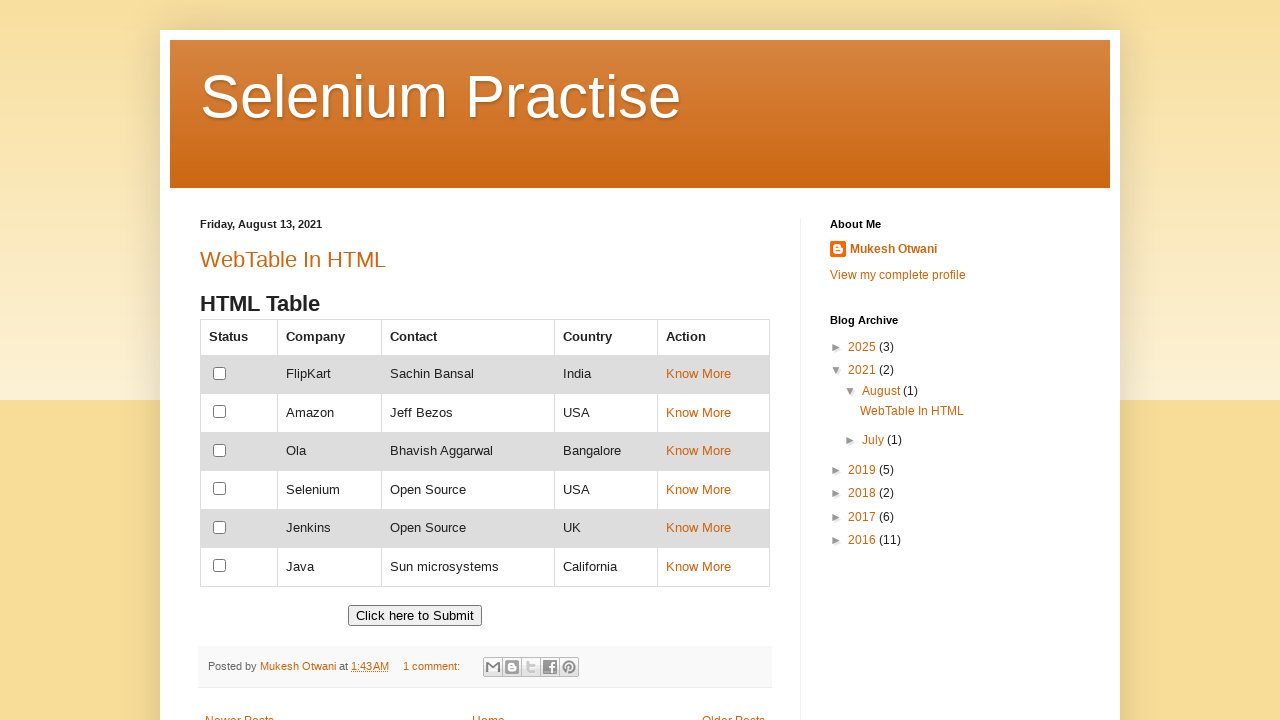

Extracted header texts: ['Status', 'Company', 'Contact', 'Country', 'Action']
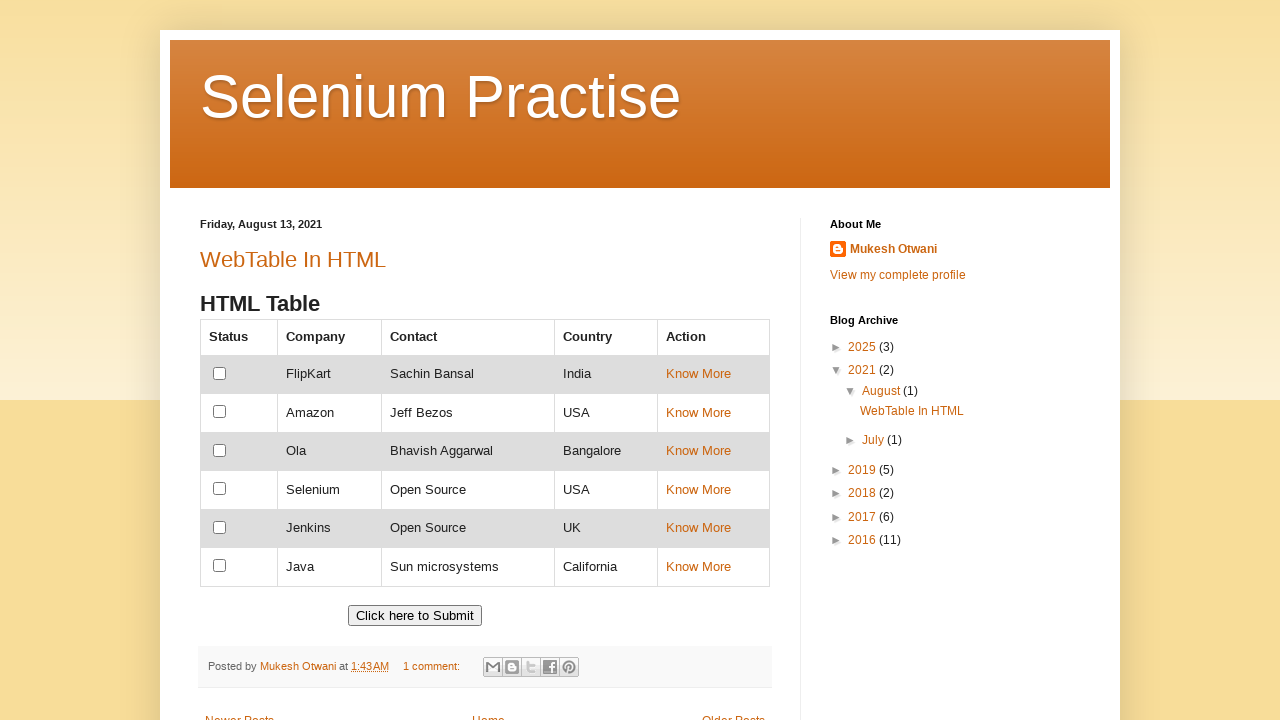

Verified 'Country' header is present
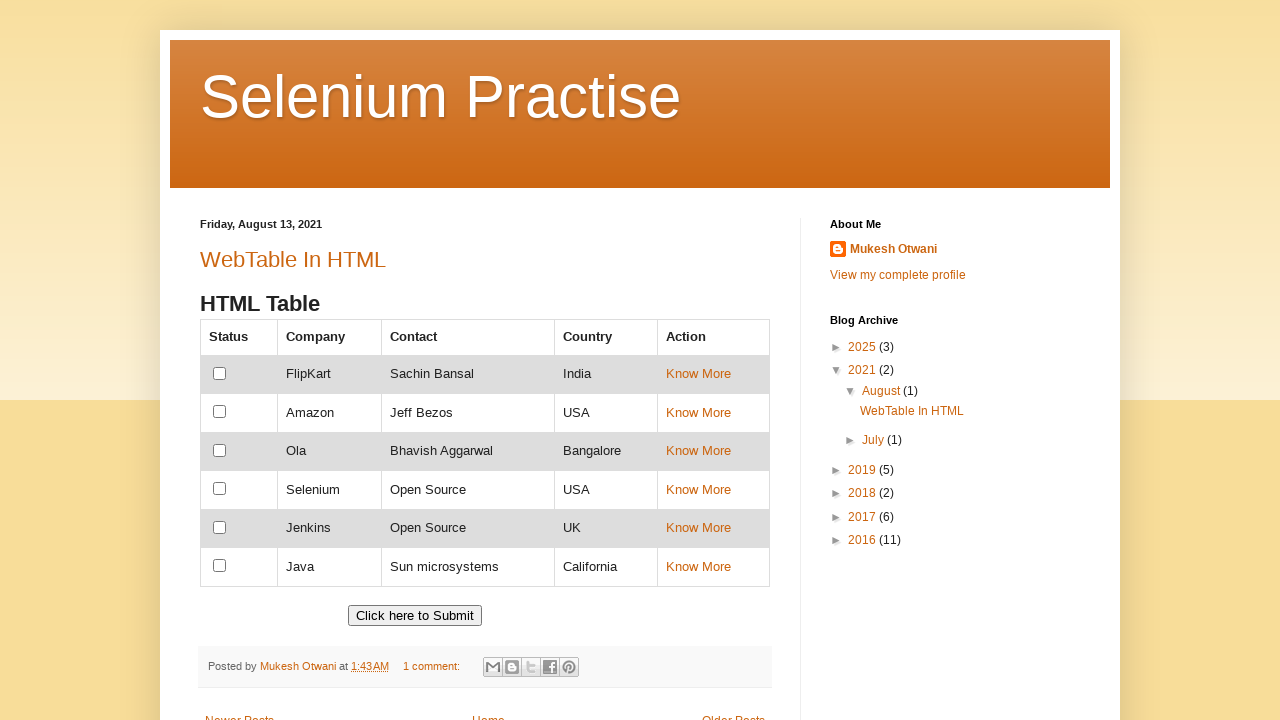

Retrieved all table rows, count: 7
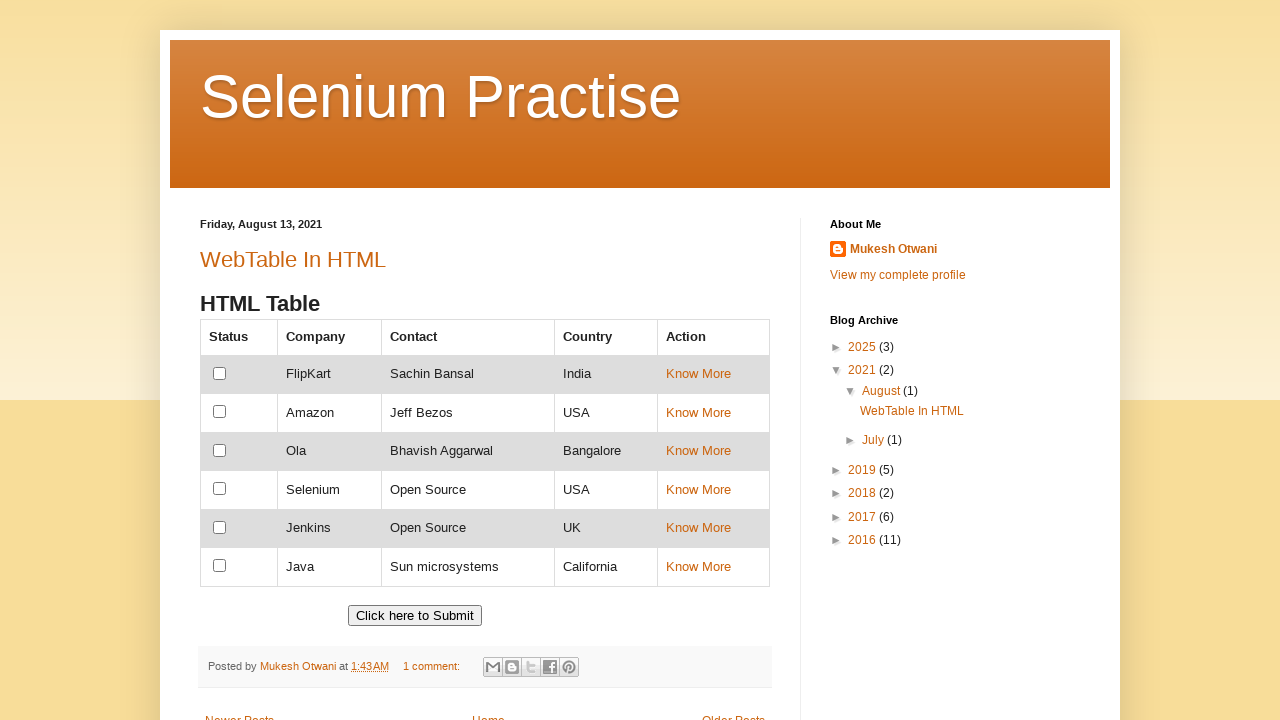

Verified table has exactly 7 rows
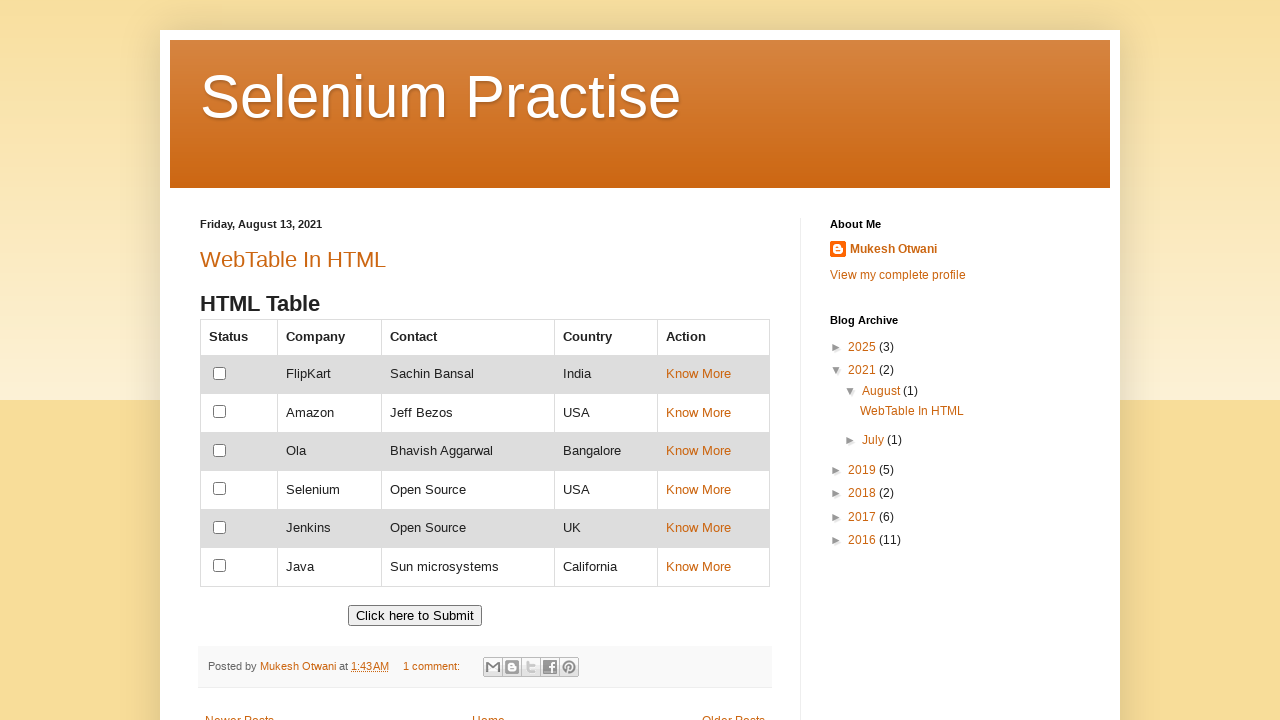

Retrieved all table cells, count: 30
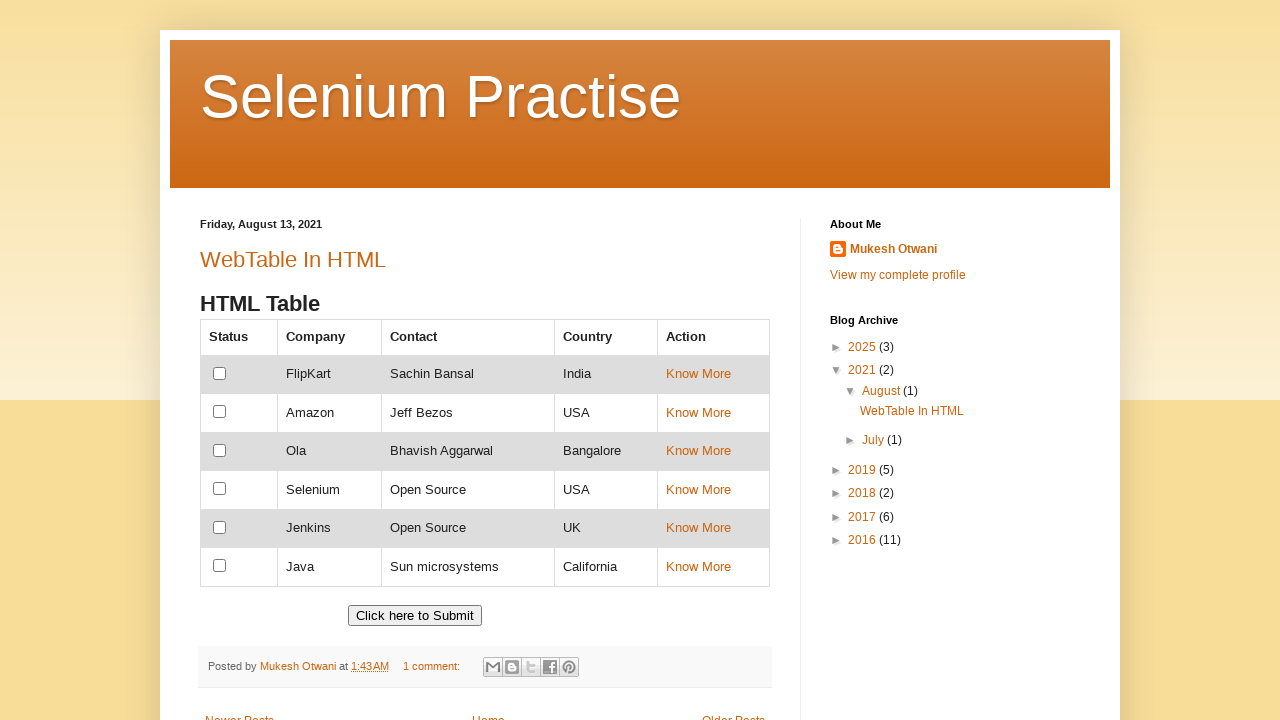

Extracted cell texts from all table cells
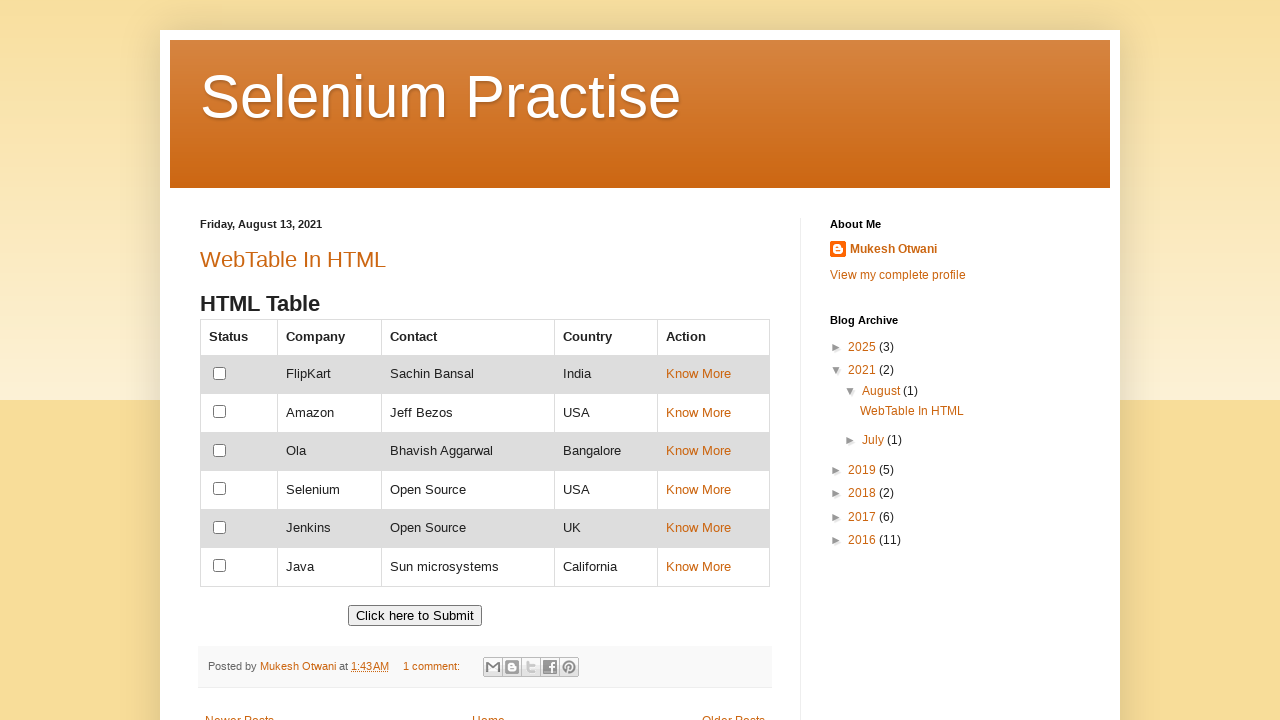

Verified 'Selenium' text is present in table data
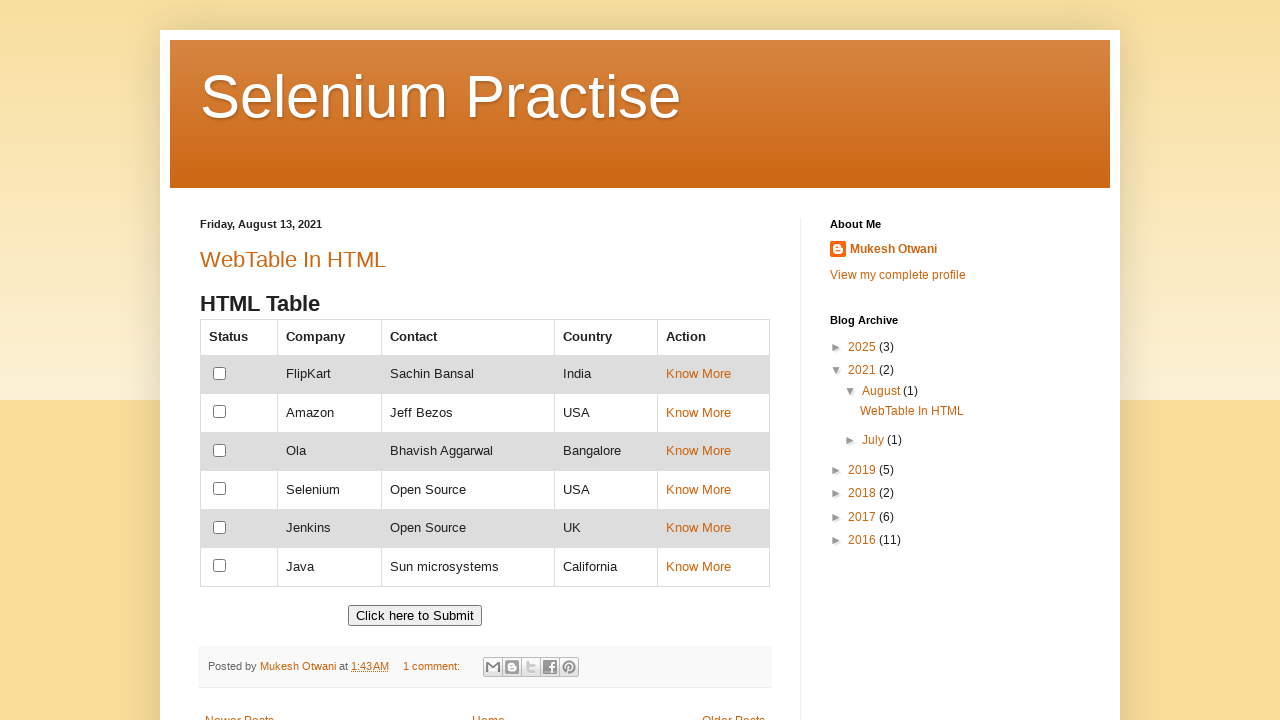

Clicked on the link in the row containing 'Ola' at (698, 451) on xpath=//td[text()='Ola']//following-sibling::td[3]//a
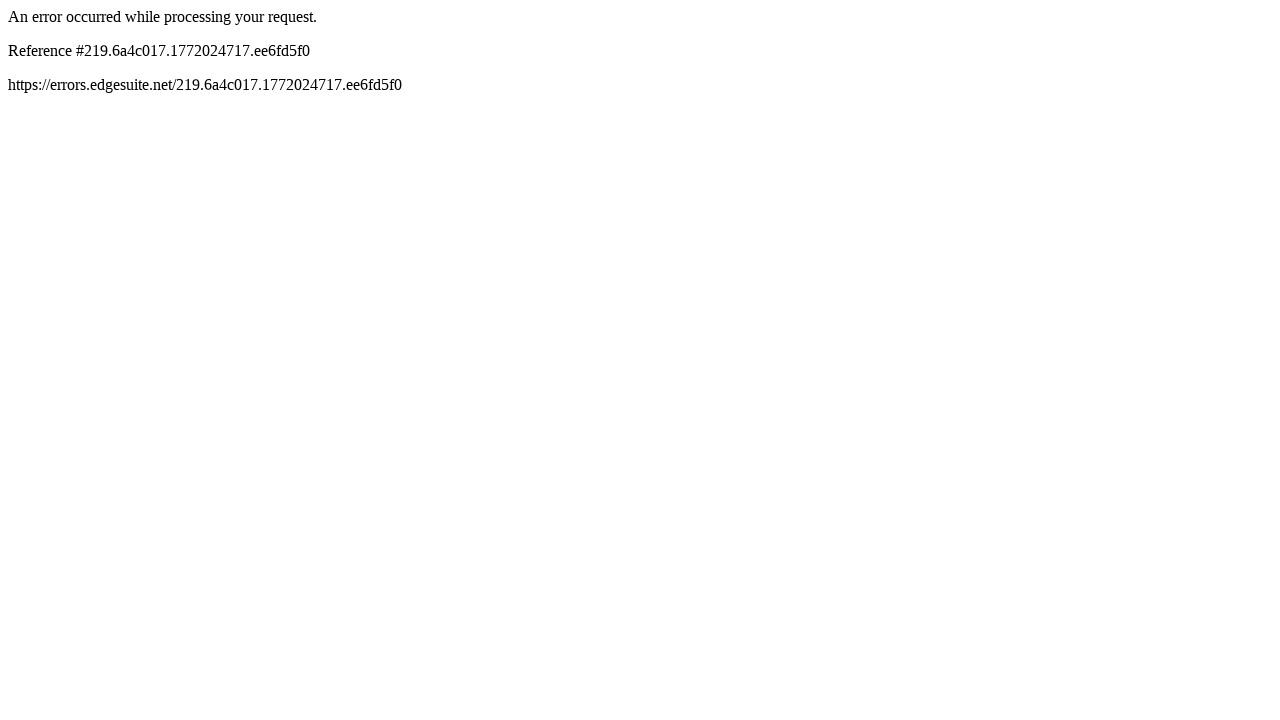

Waited 5000ms for navigation or action to complete
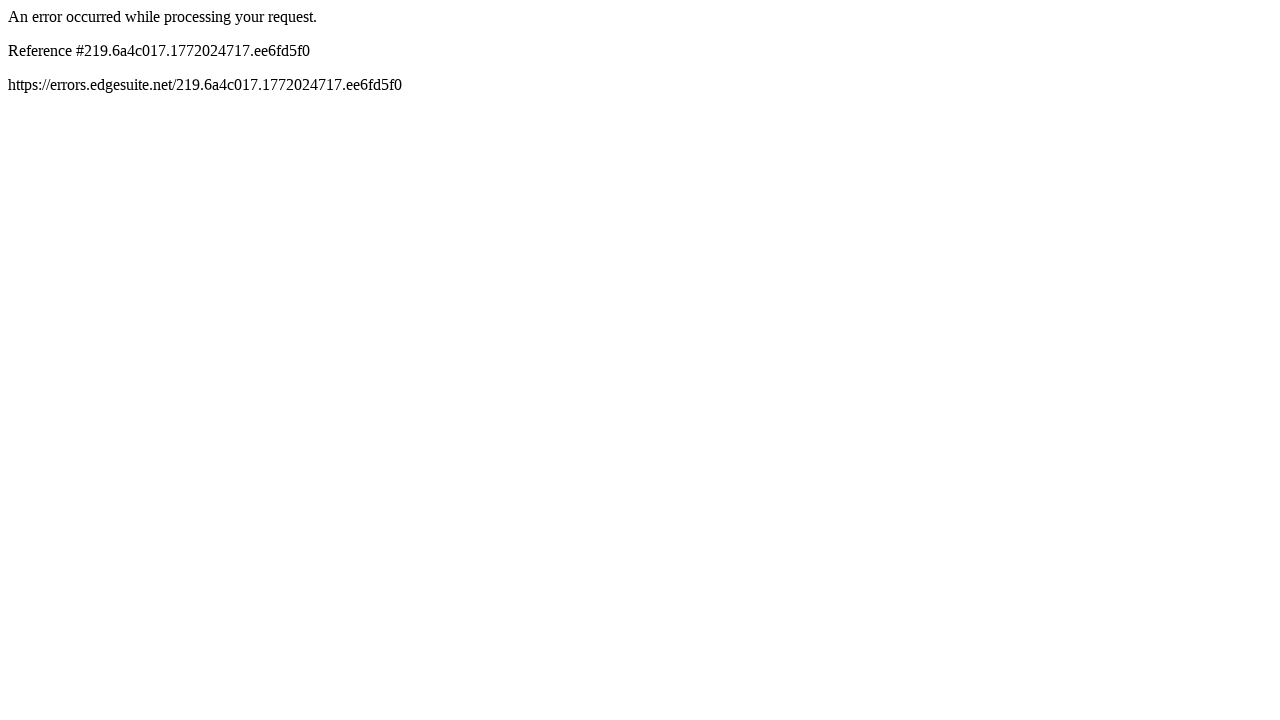

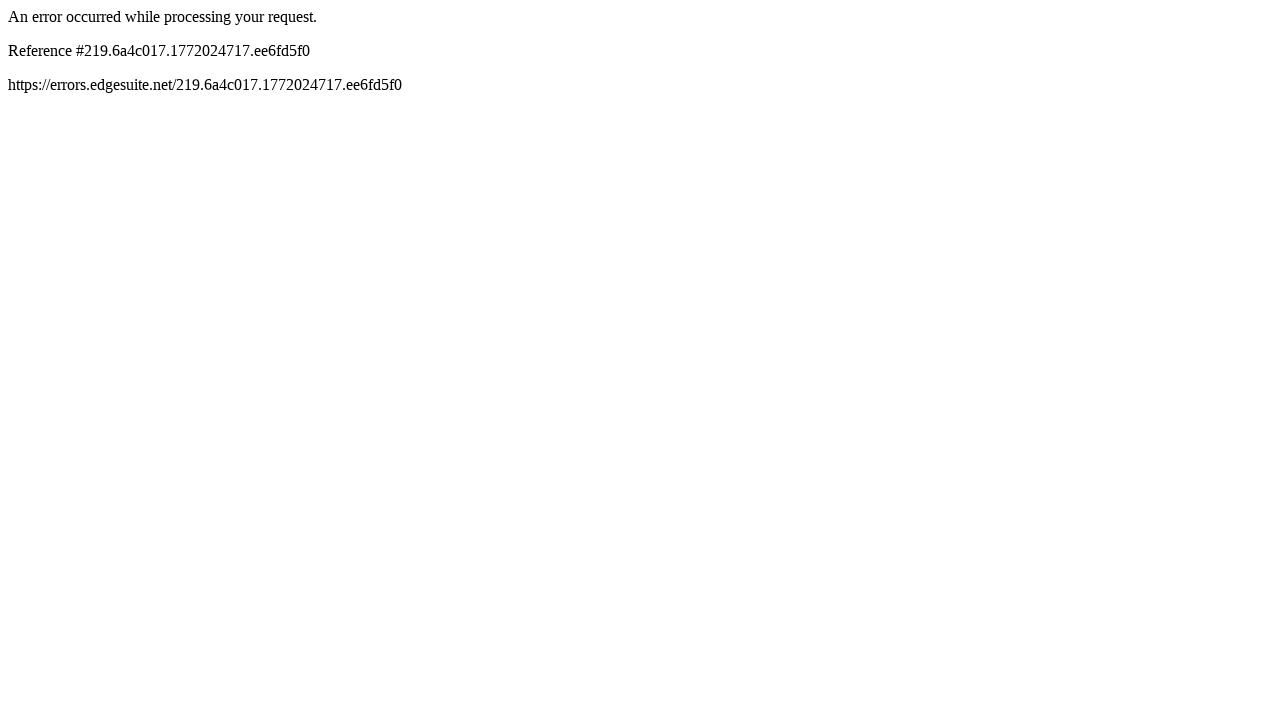